Navigates to the Polish portal wp.pl and verifies the page loads successfully

Starting URL: https://www.wp.pl/

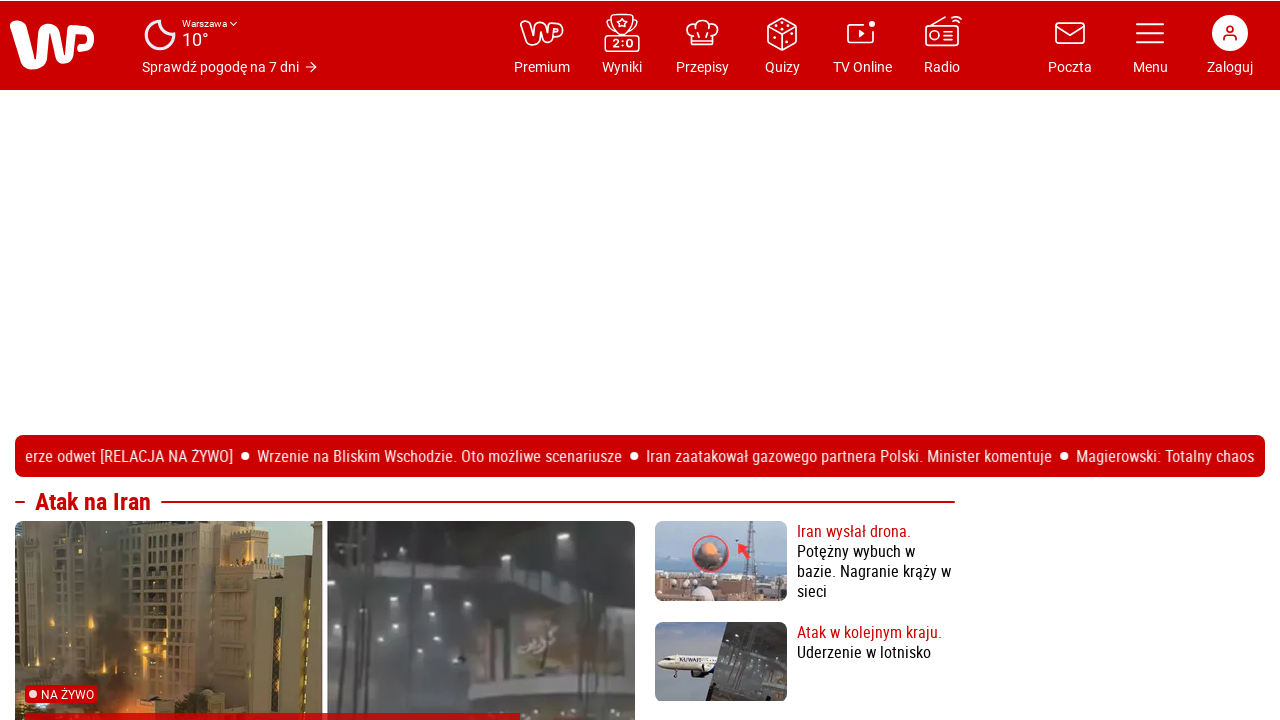

Waited for page DOM content to load
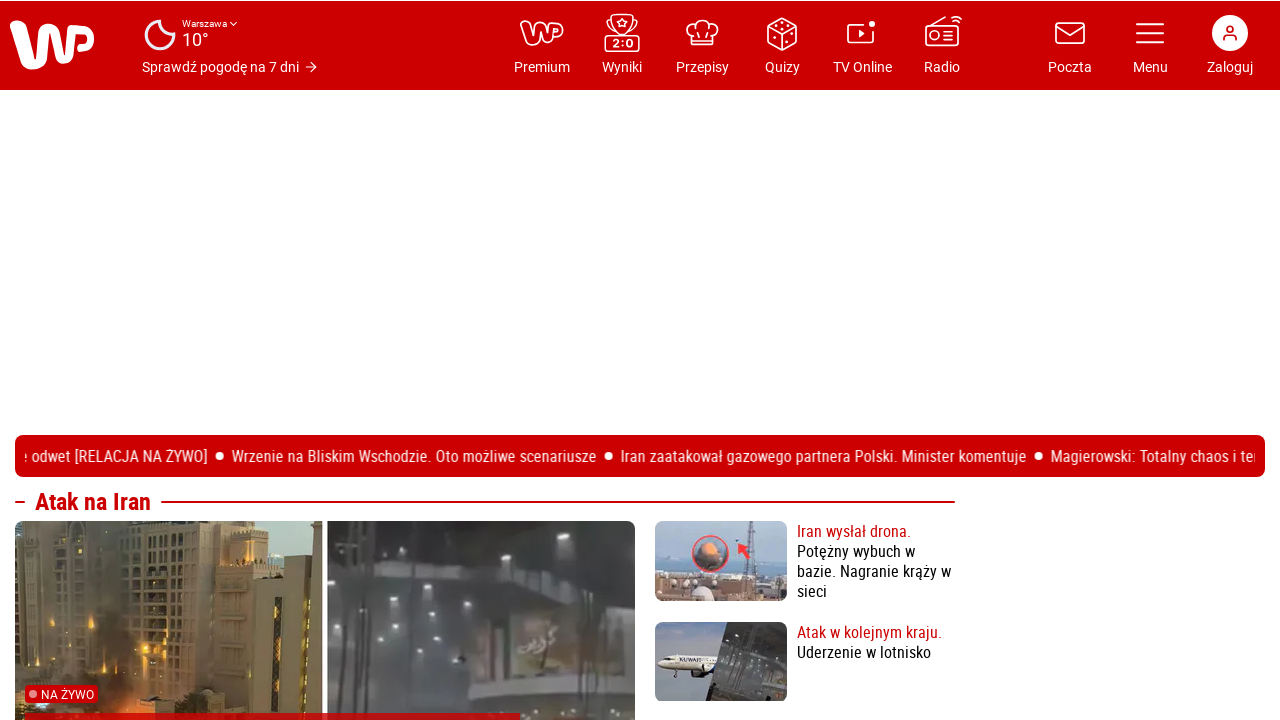

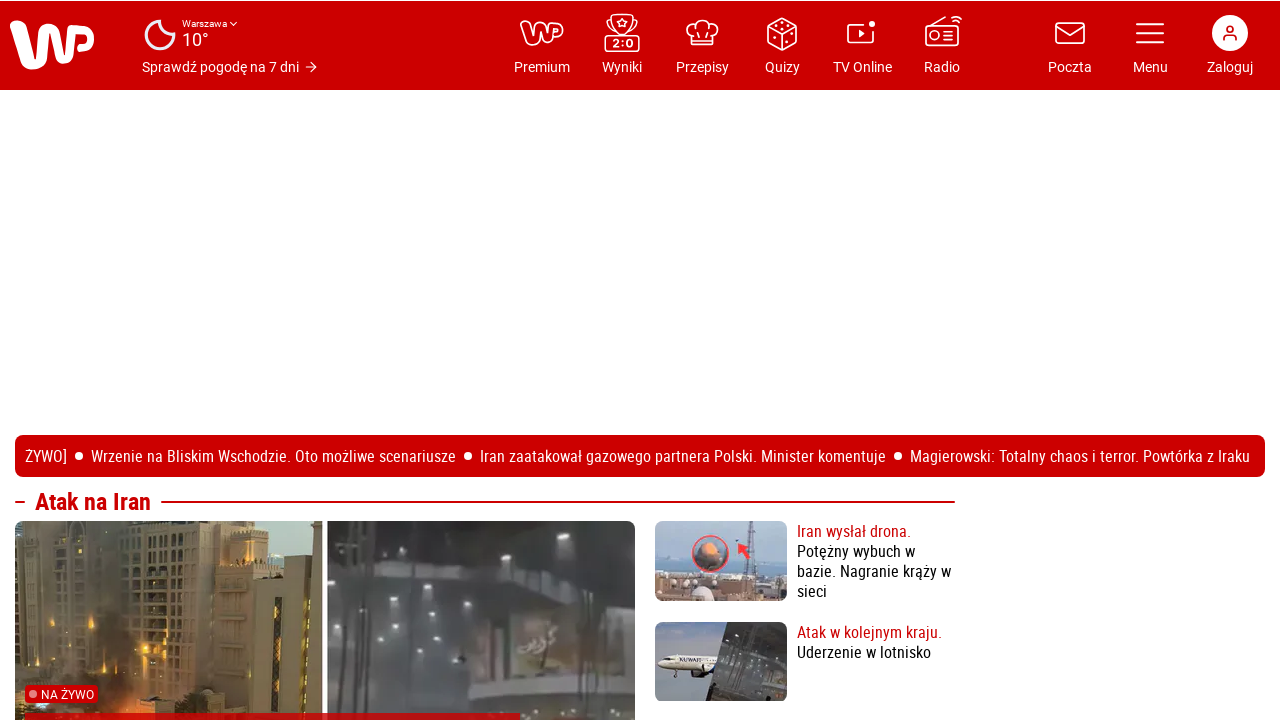